Attempts to fill the login field with a phone number and click Next button (contains intentional selector error for testing)

Starting URL: https://gmail.com

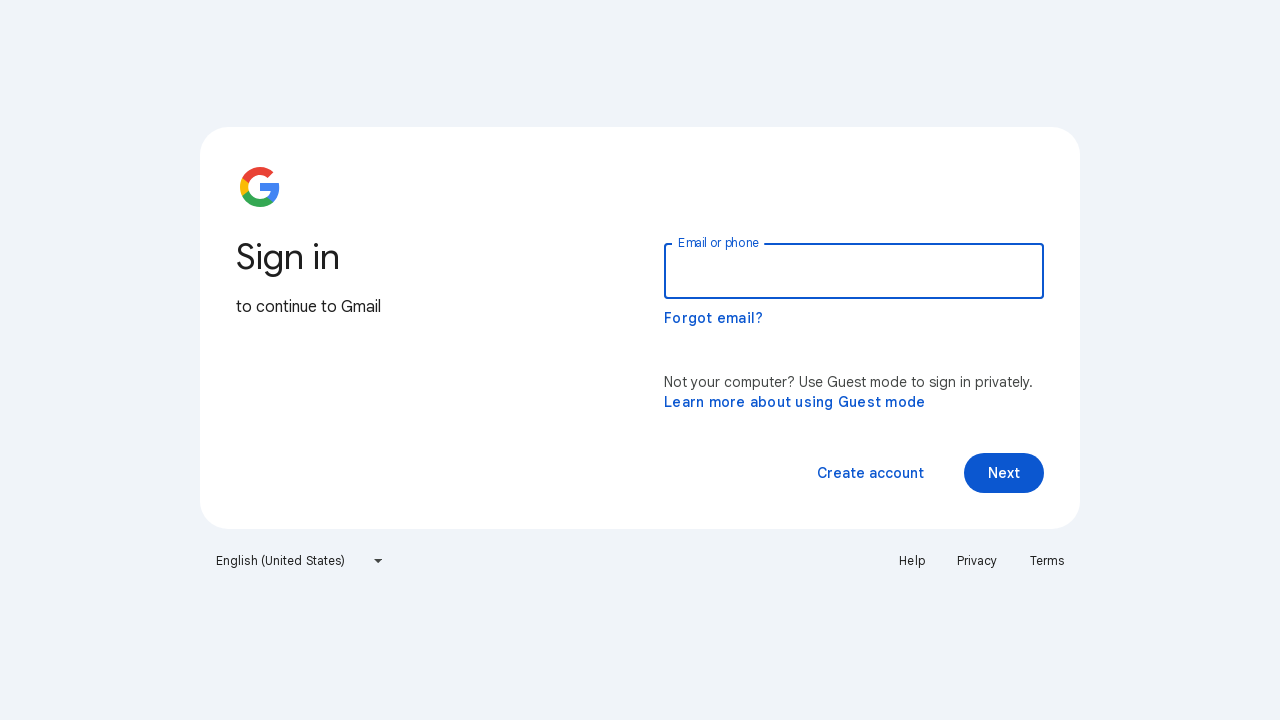

Caught exception when attempting to fill login field - selector 'input[name="identifier1"]' does not exist on input[name='identifier1']
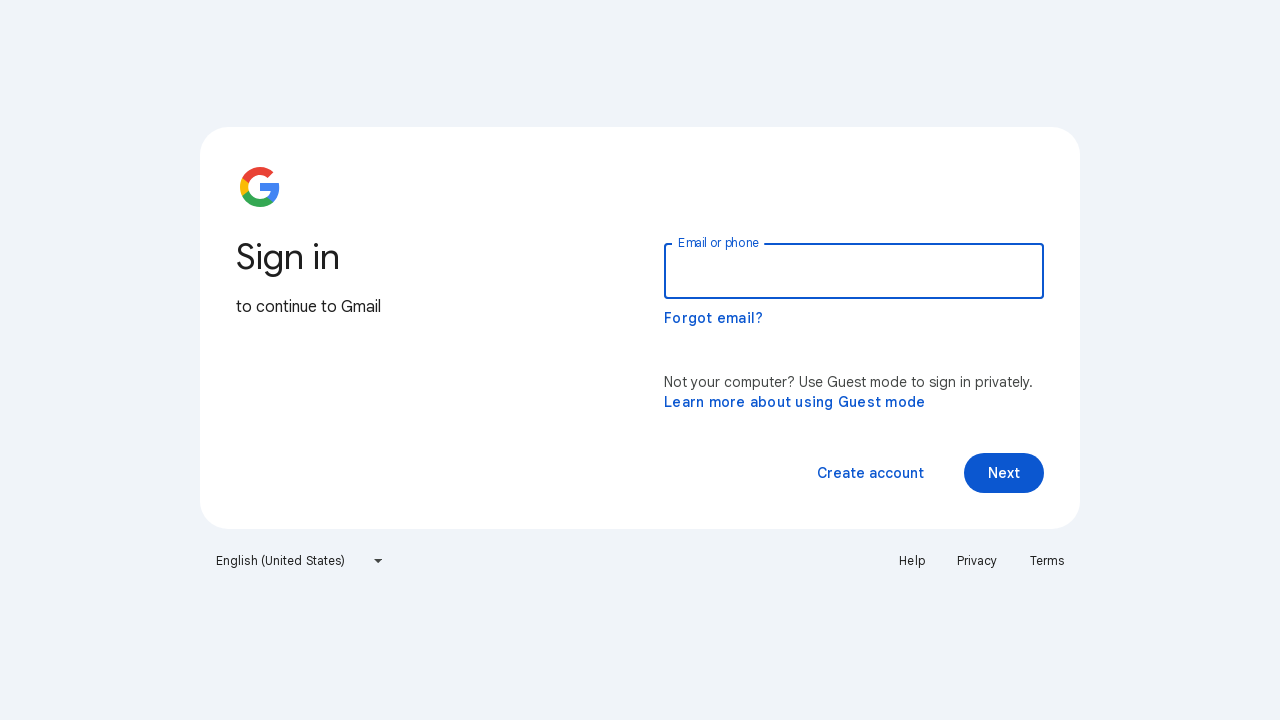

Located all elements with class 'VfPpkd-vQzf8d'
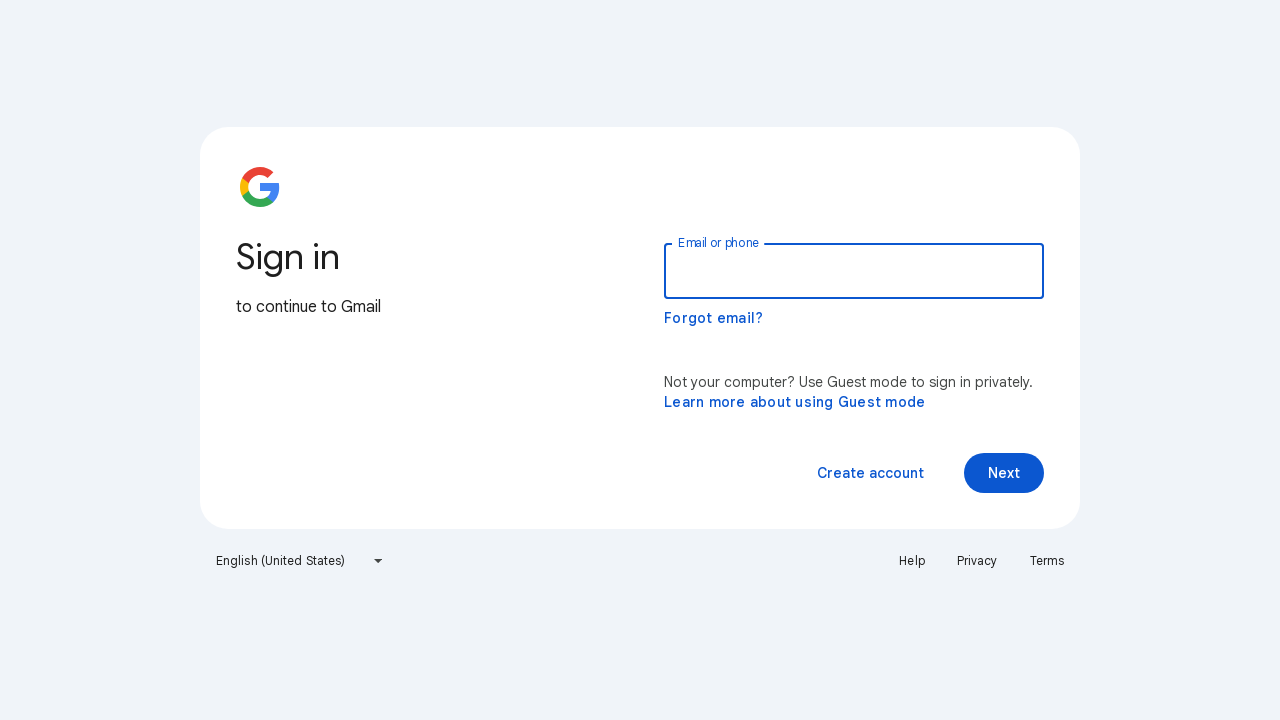

Clicked the second Next button element at (1004, 473) on .VfPpkd-vQzf8d >> nth=1
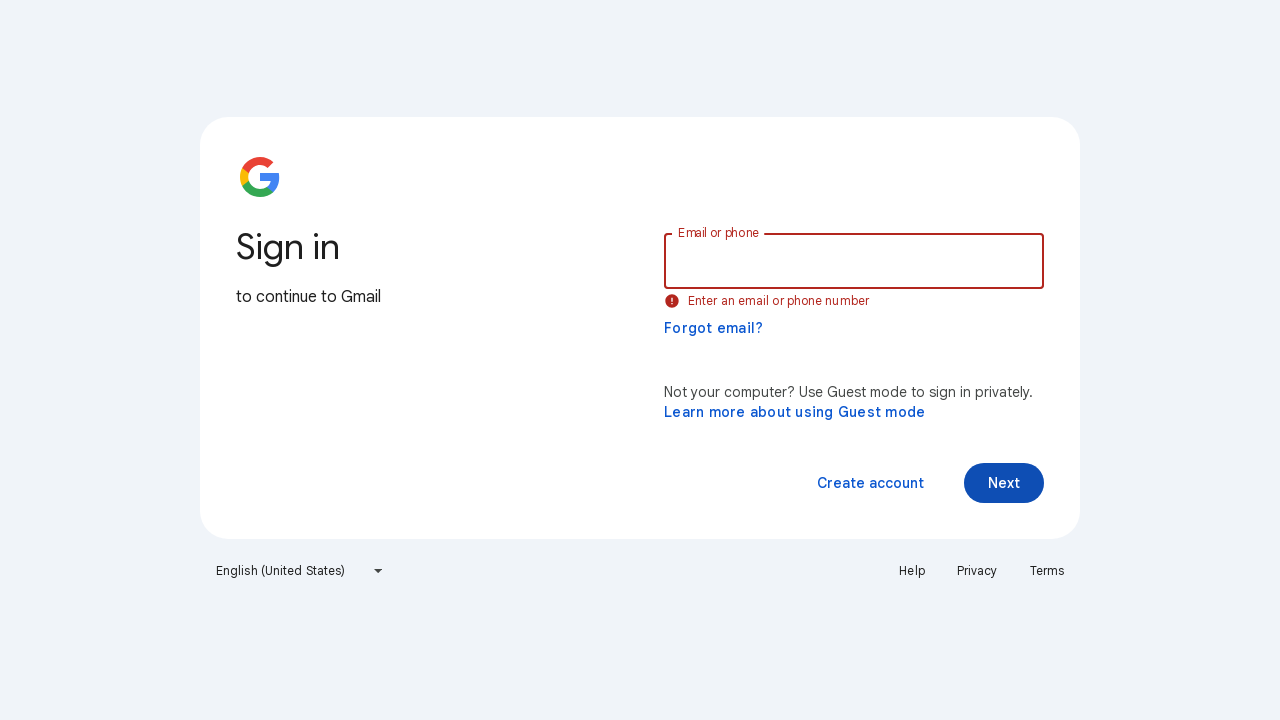

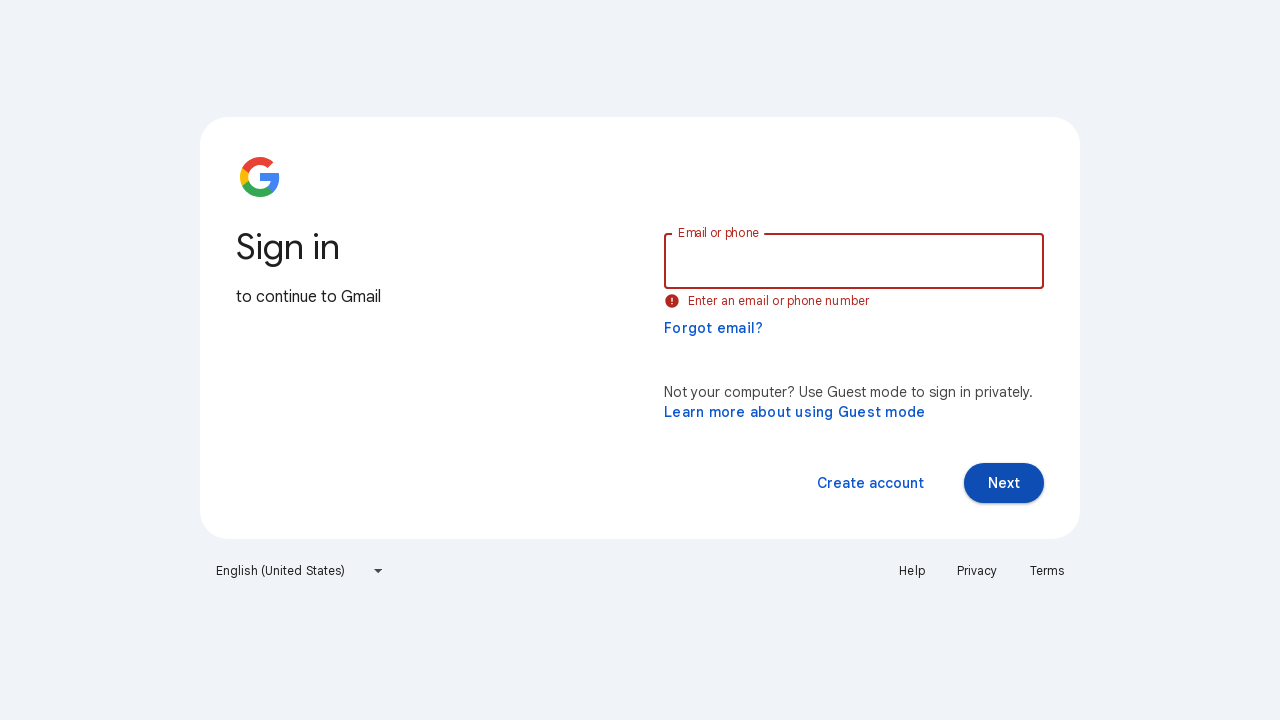